Tests window handling by clicking a link that opens in a new tab/window and switching between windows

Starting URL: https://the-internet.herokuapp.com/windows

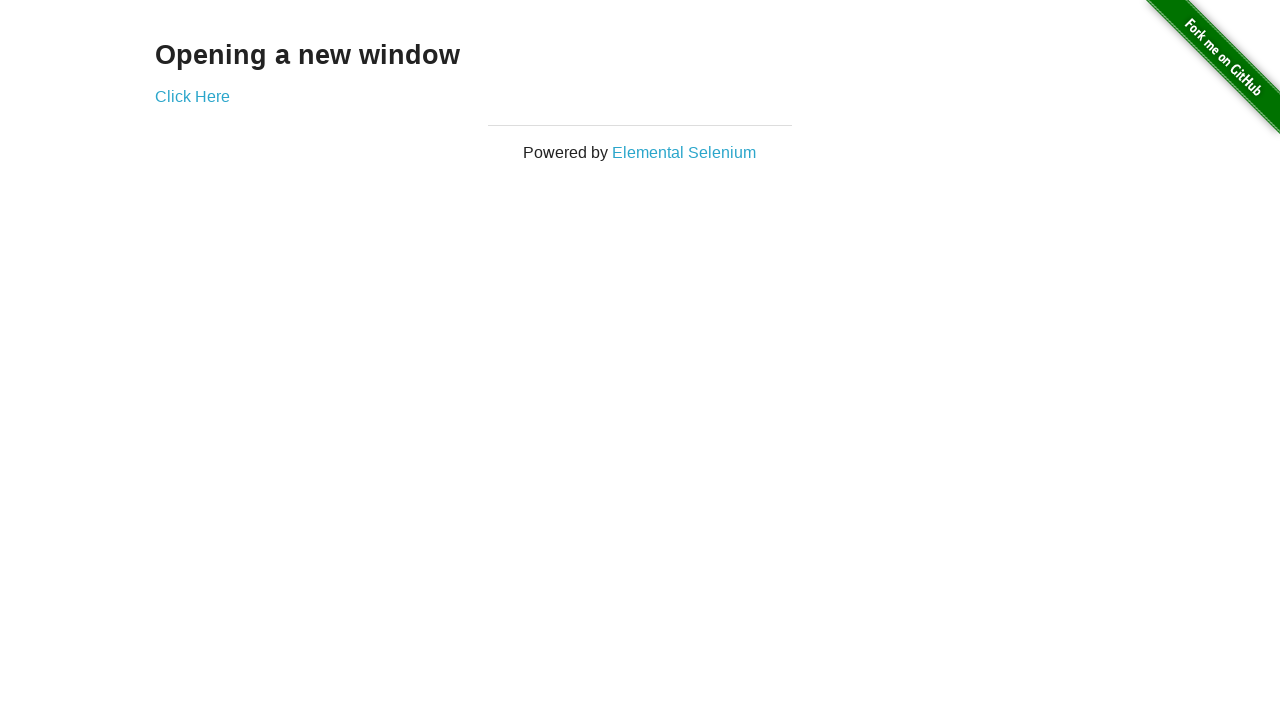

Clicked 'Click Here' link to open new window/tab at (192, 96) on a:has-text('Click Here')
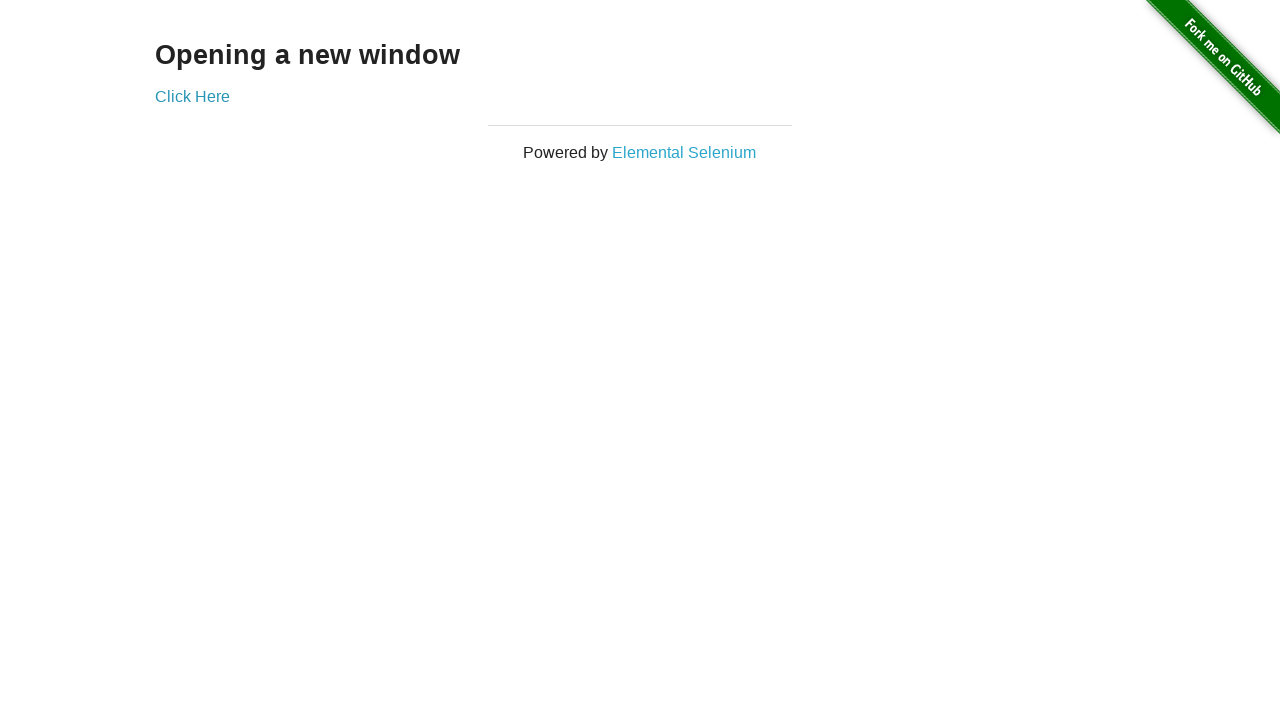

New page/tab opened and captured
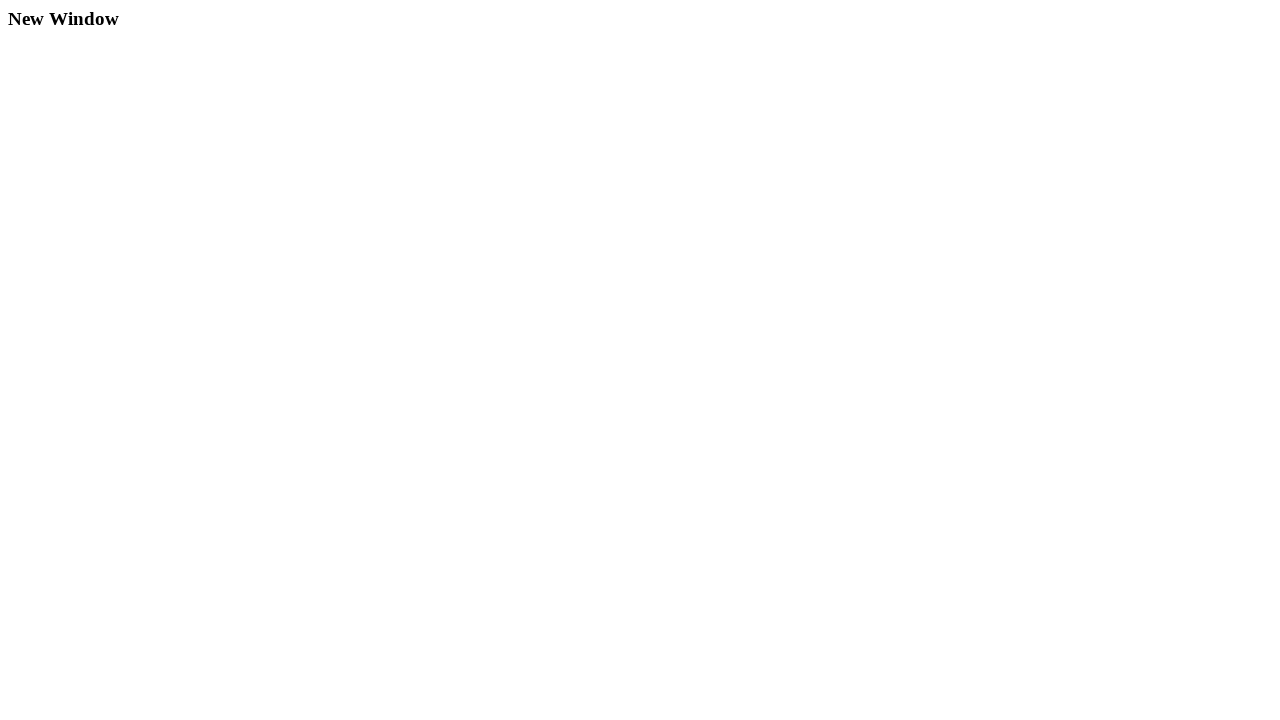

Waited for new page to fully load
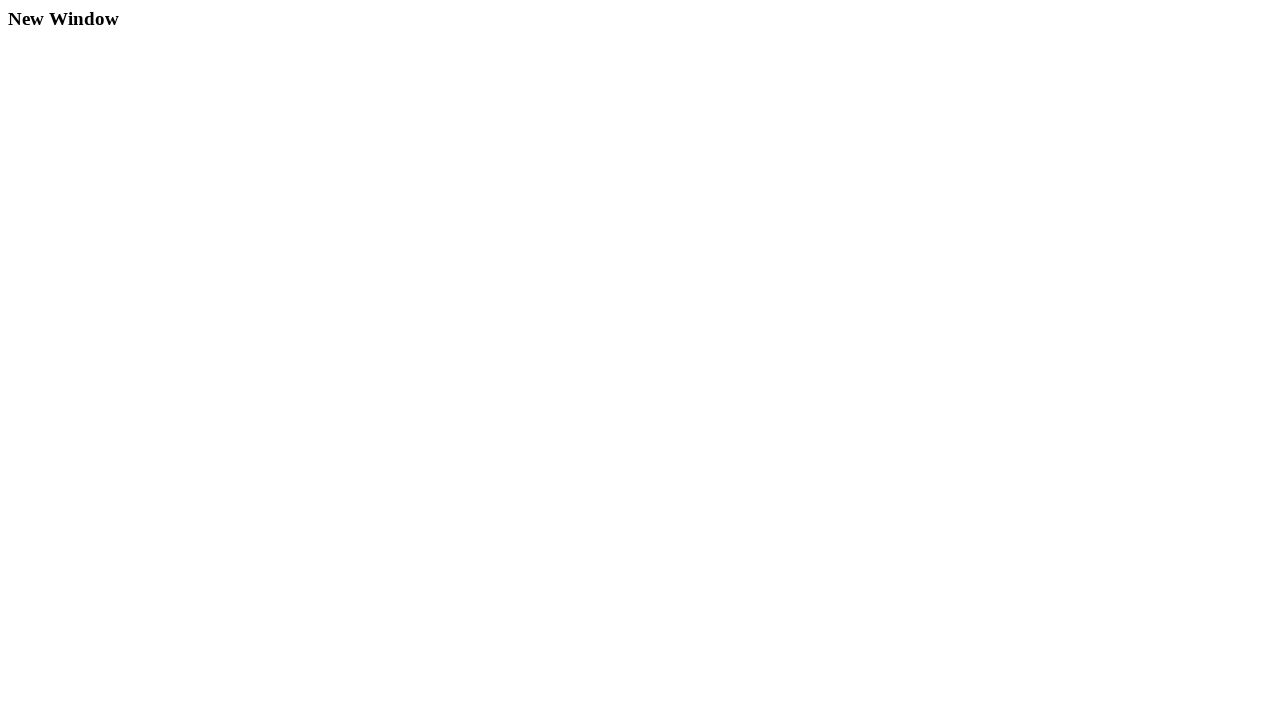

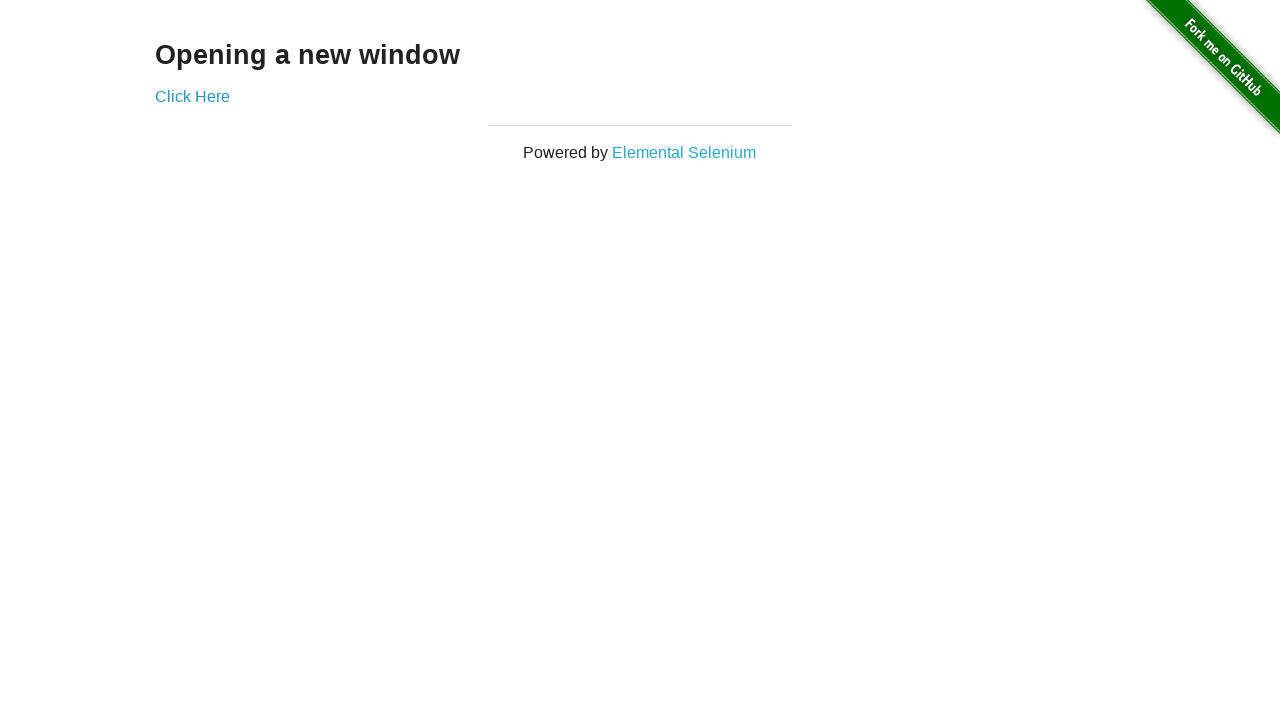